Tests dropdown functionality on a student registration form by scrolling to the birthday day dropdown and selecting a value by index

Starting URL: https://www.automationtestinginsider.com/2019/08/student-registration-form.html

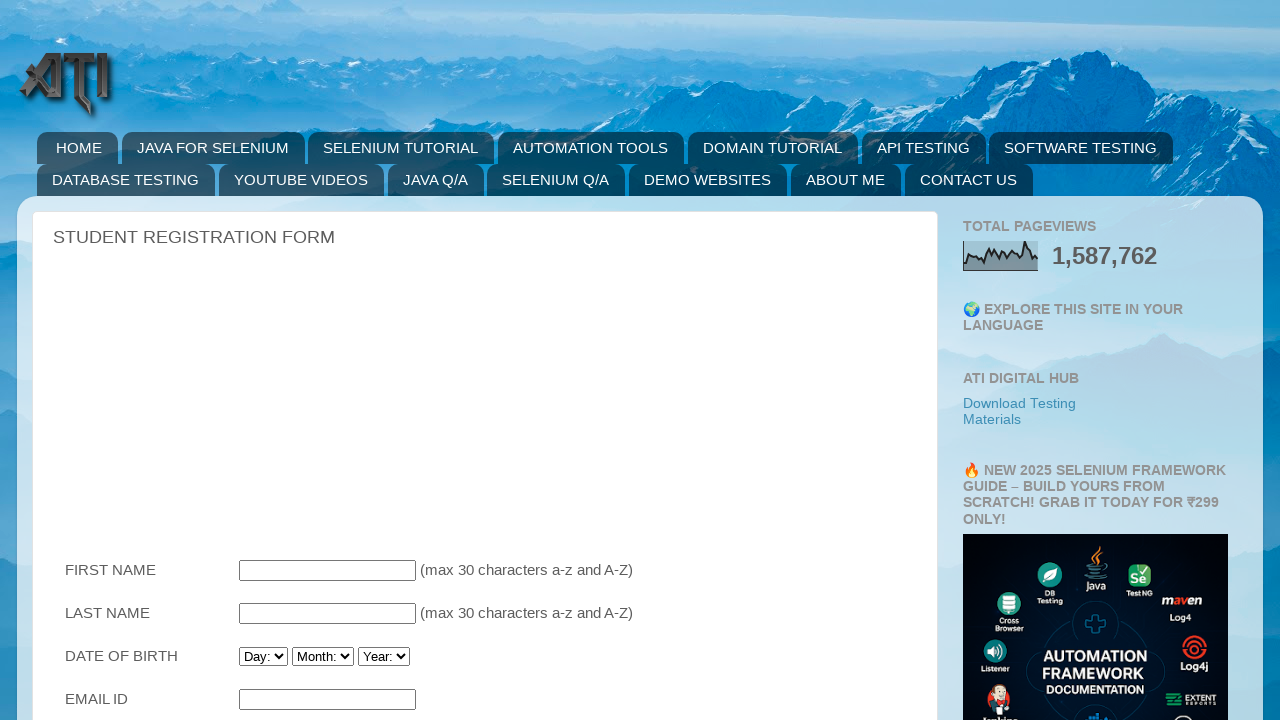

Located birthday day dropdown element
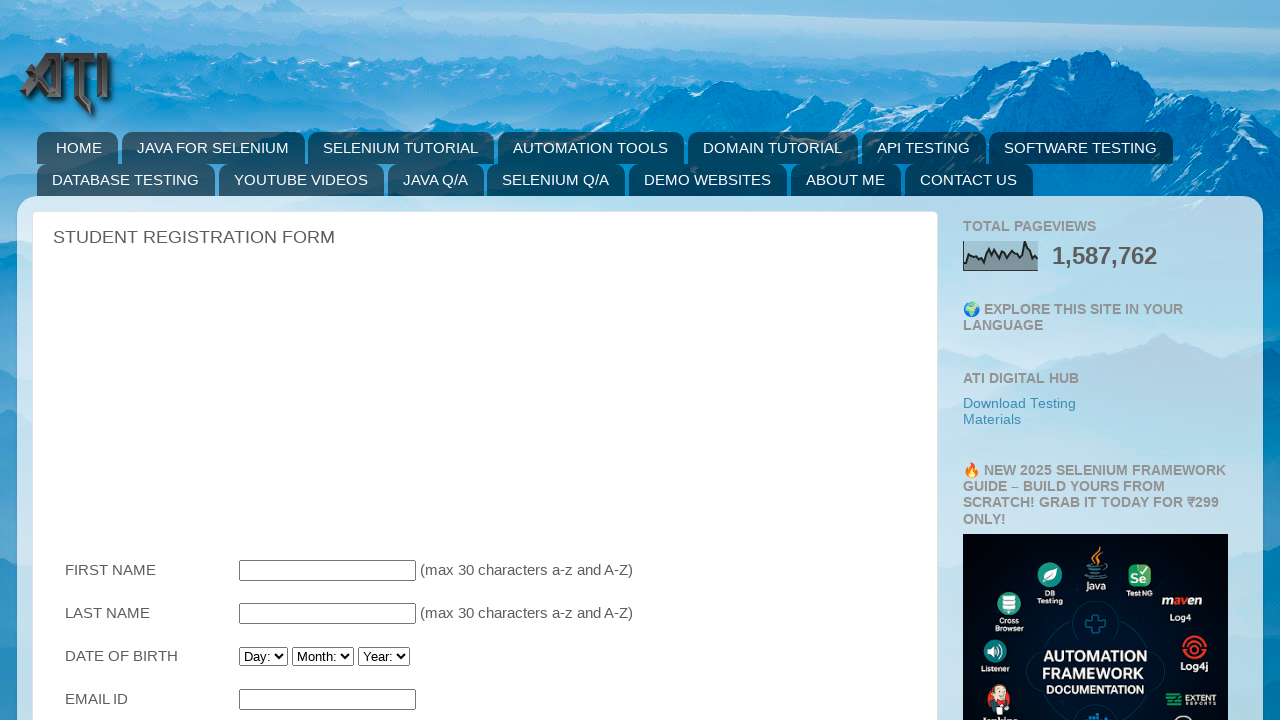

Scrolled to birthday day dropdown
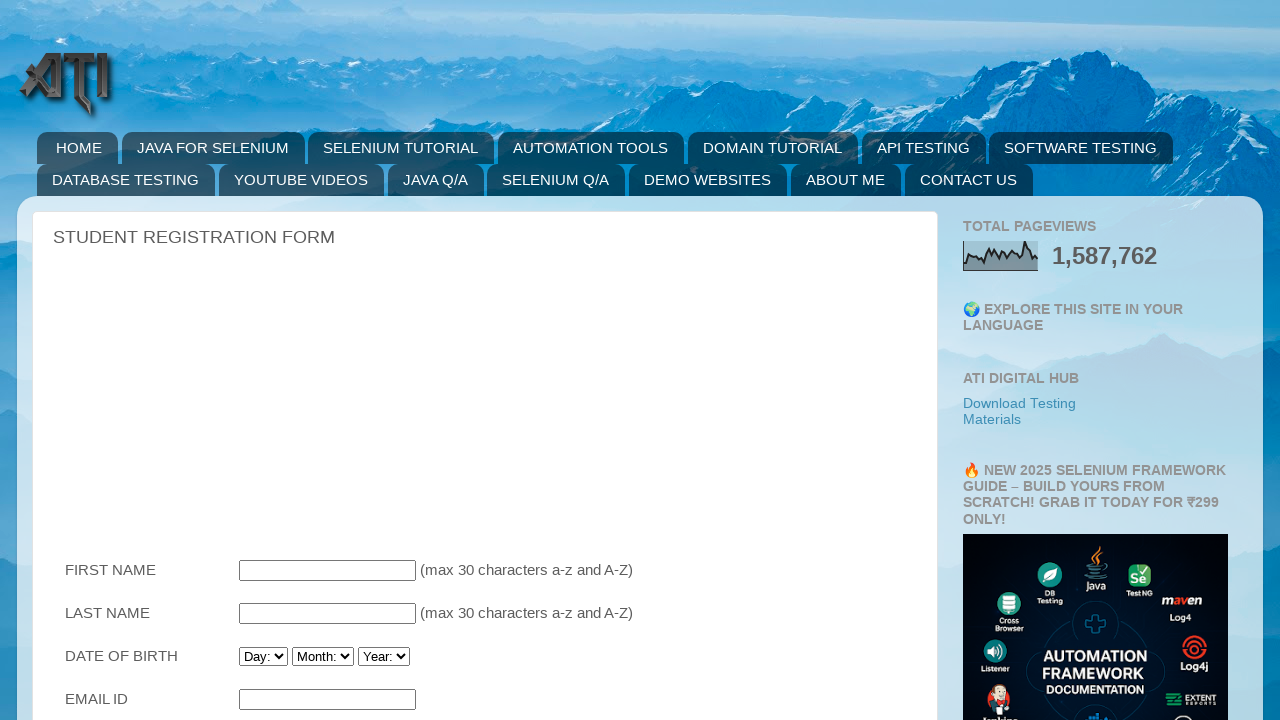

Selected 6th option (index 5) from birthday day dropdown on #Birthday_Day
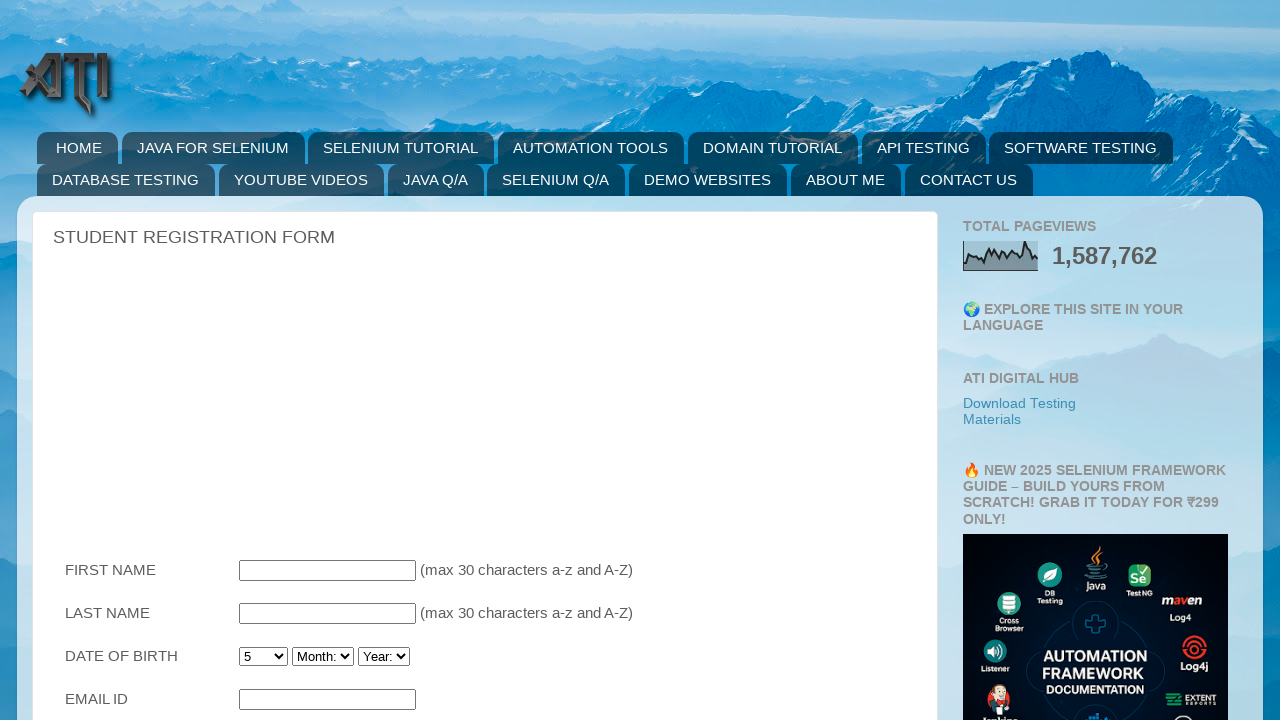

Waited 1000ms to verify dropdown selection
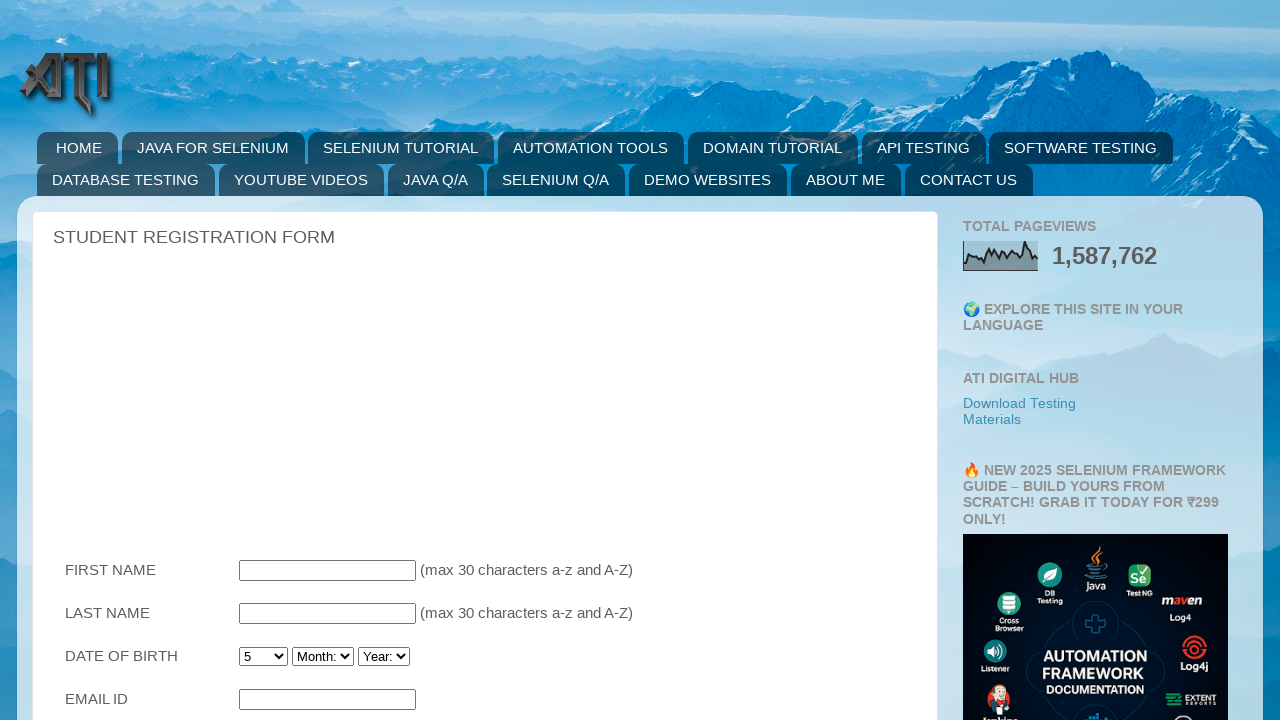

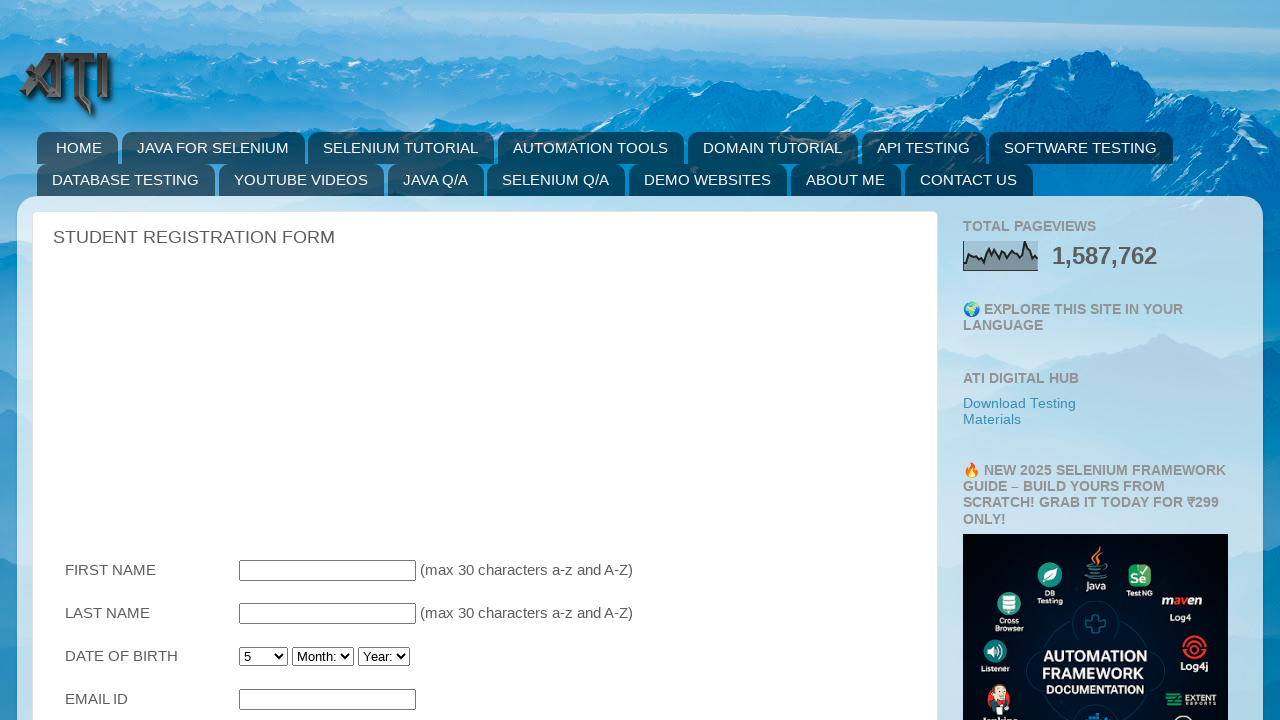